Tests an e-commerce vegetable shopping flow by adding specific items (Cucumber, Brocolli, Beetroot) to cart, proceeding to checkout, and applying a promo code

Starting URL: https://rahulshettyacademy.com/seleniumPractise/

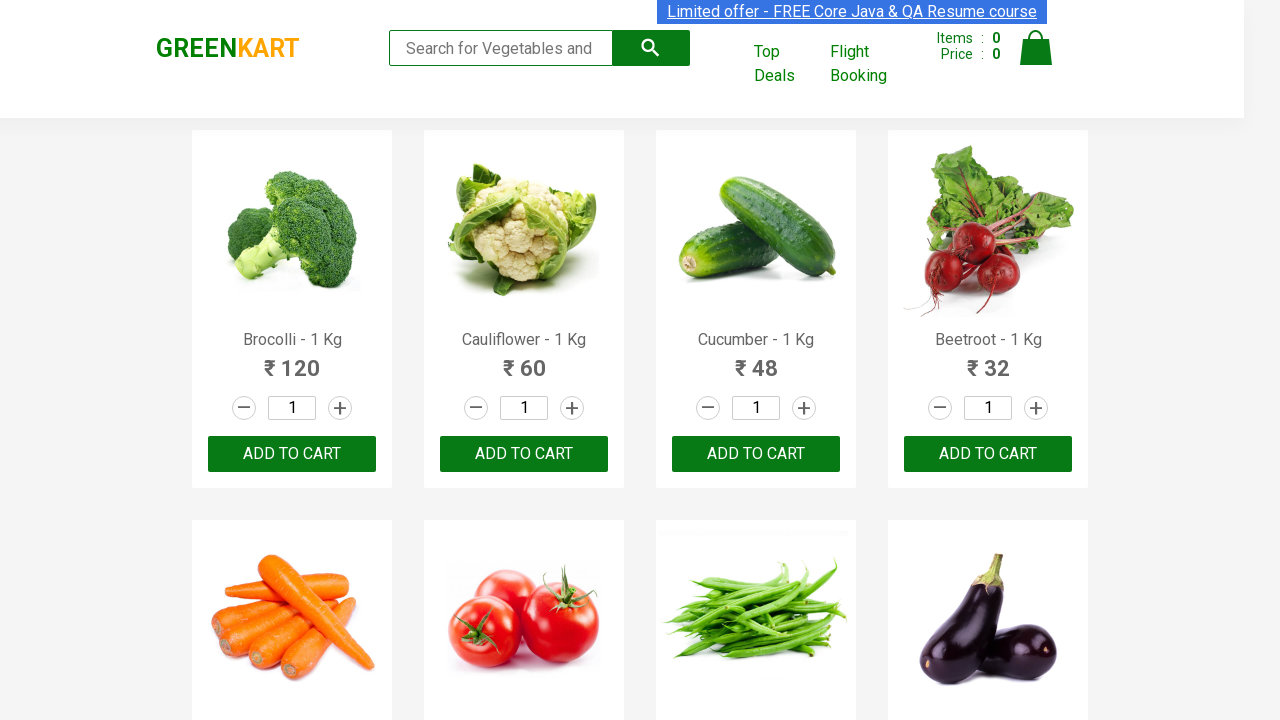

Waited for product list to load
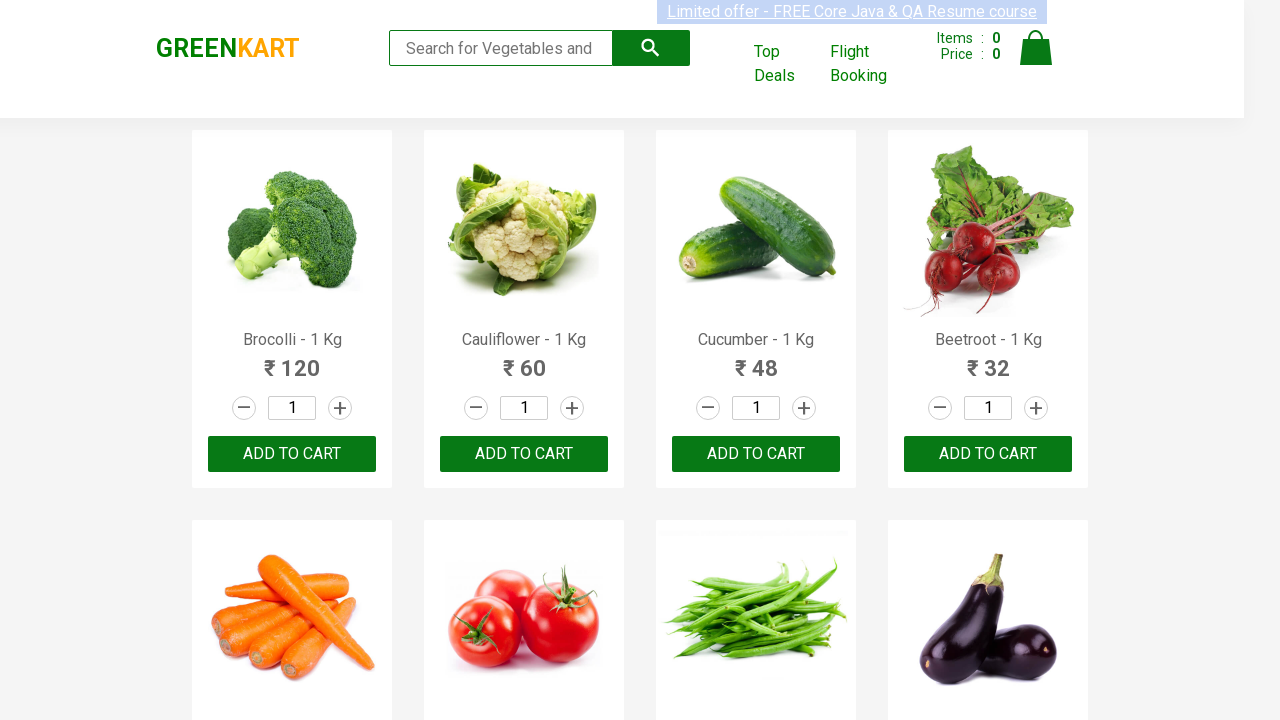

Retrieved all product elements from page
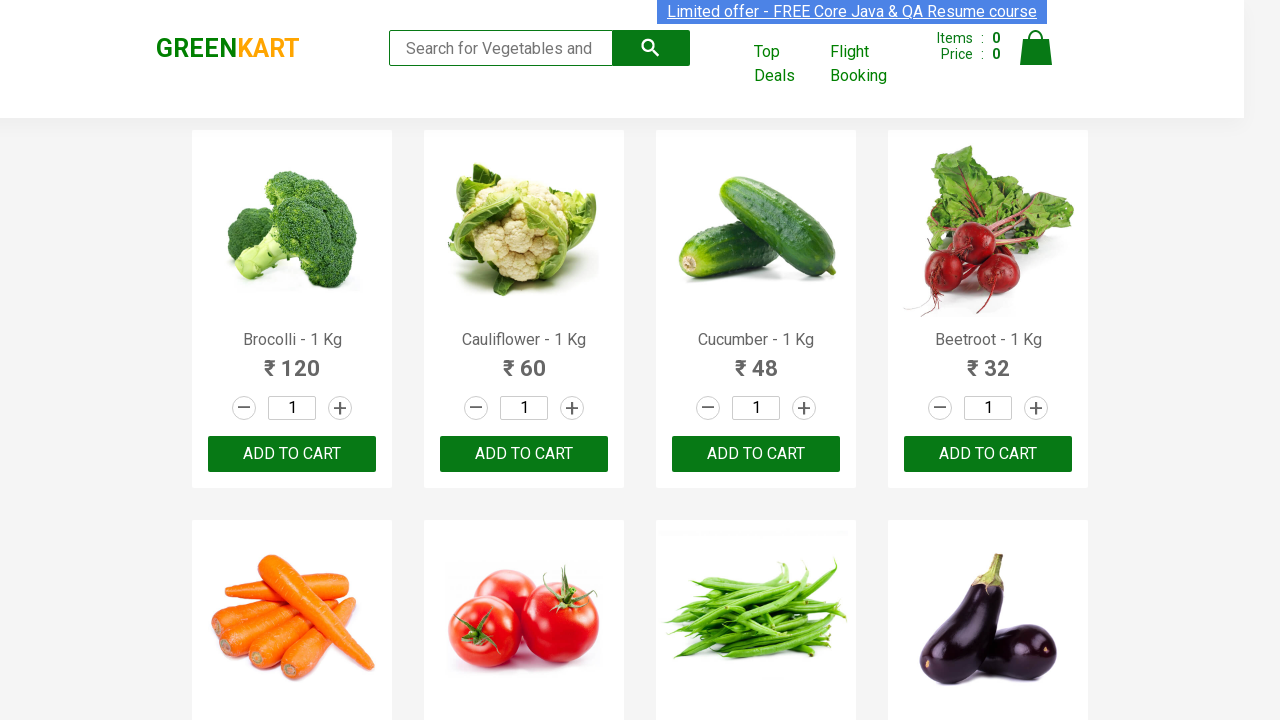

Added Brocolli to cart at (292, 454) on xpath=//div[@class='product-action']/button >> nth=0
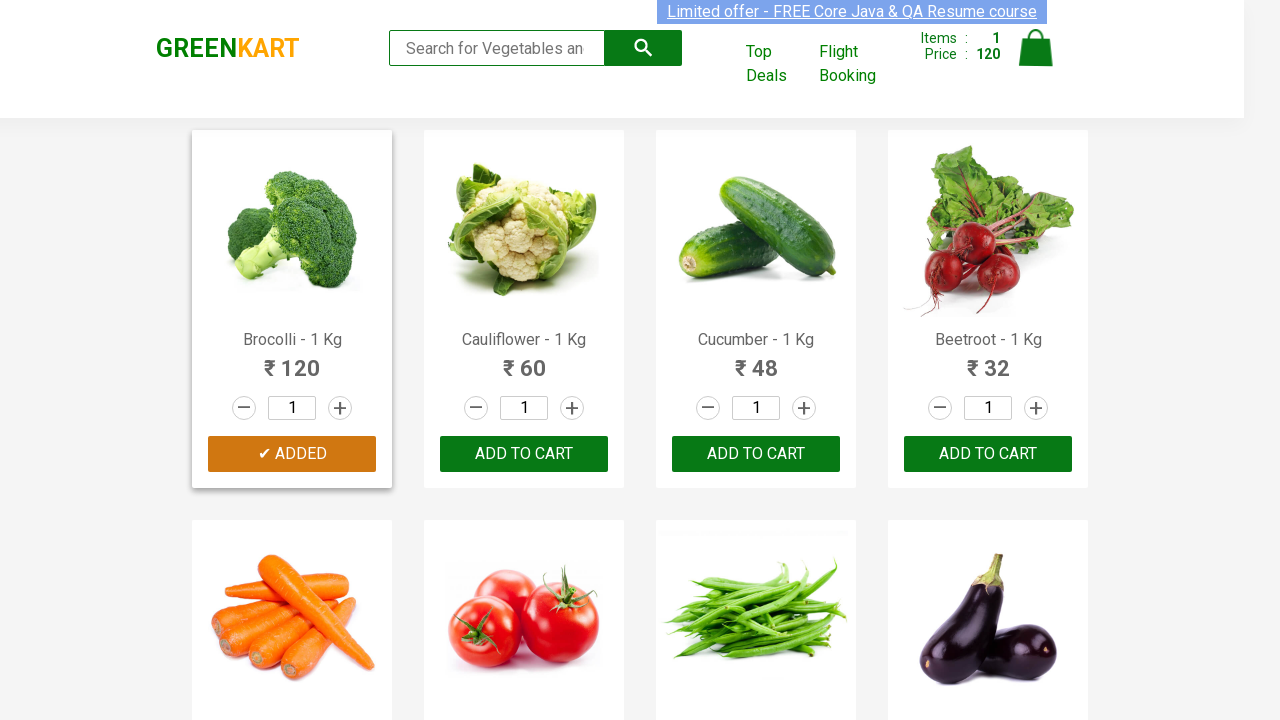

Added Cucumber to cart at (756, 454) on xpath=//div[@class='product-action']/button >> nth=2
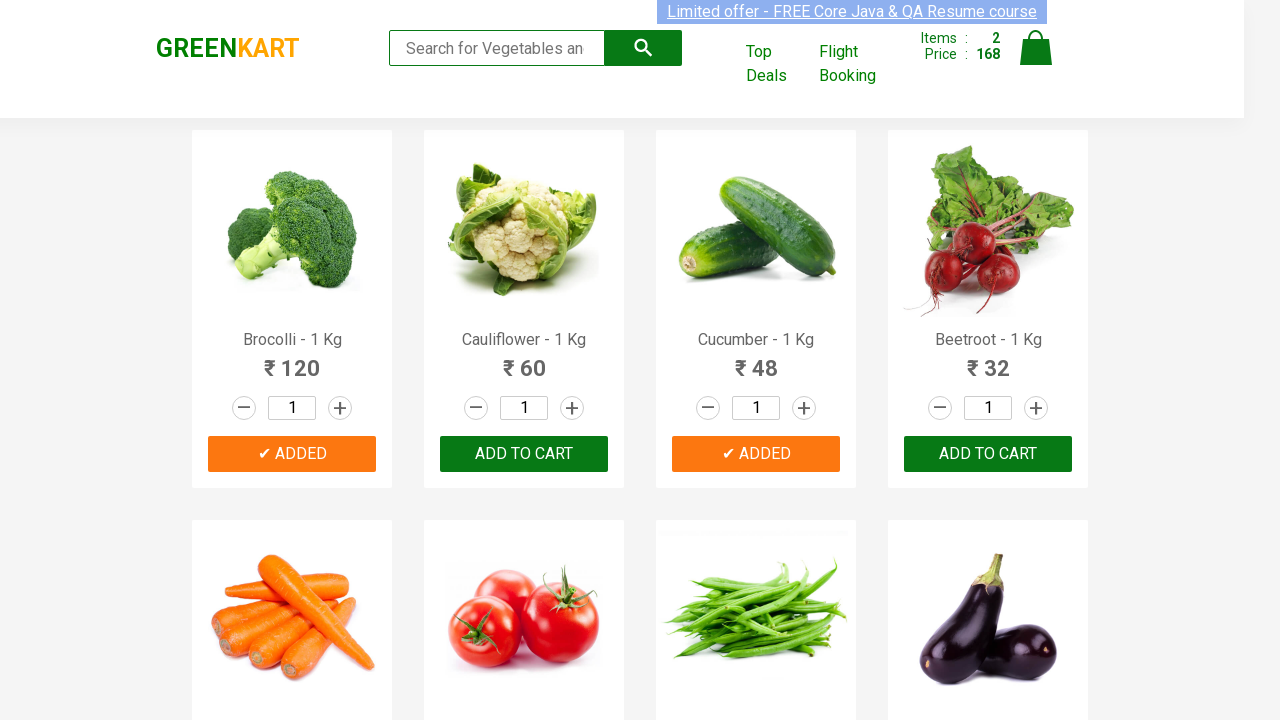

Added Beetroot to cart at (988, 454) on xpath=//div[@class='product-action']/button >> nth=3
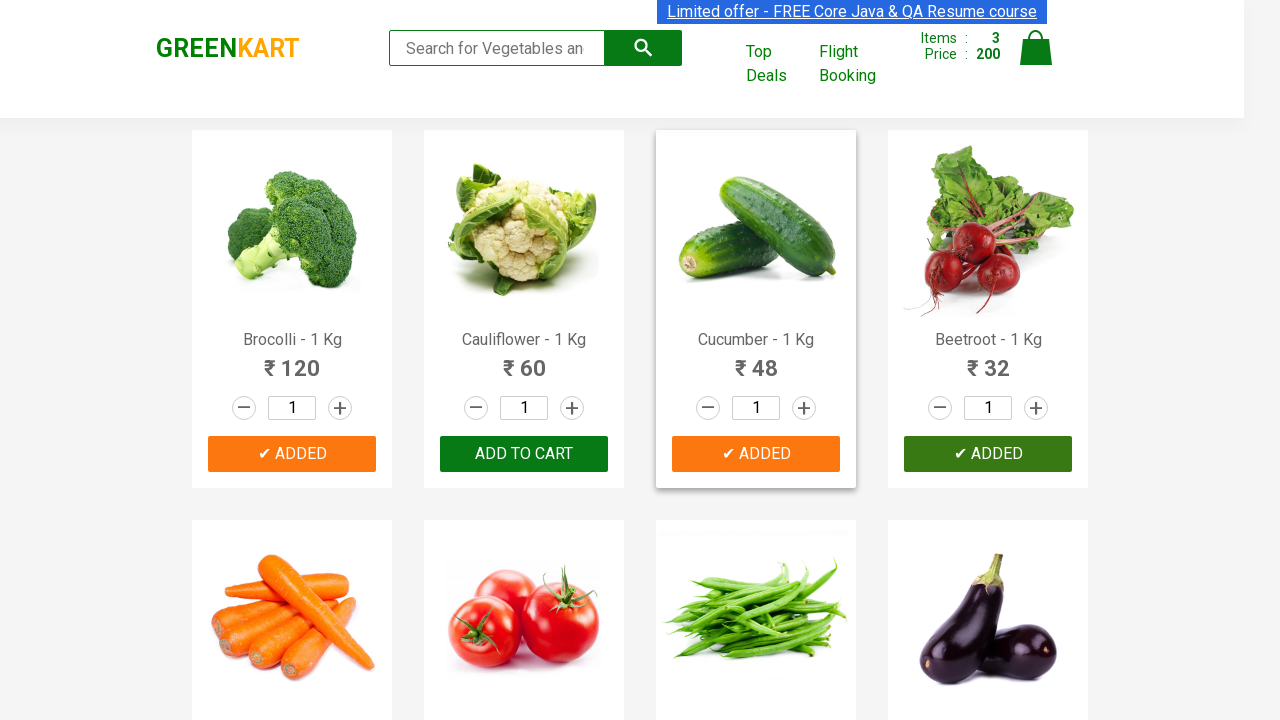

Clicked cart icon to view shopping cart at (1036, 48) on img[alt='Cart']
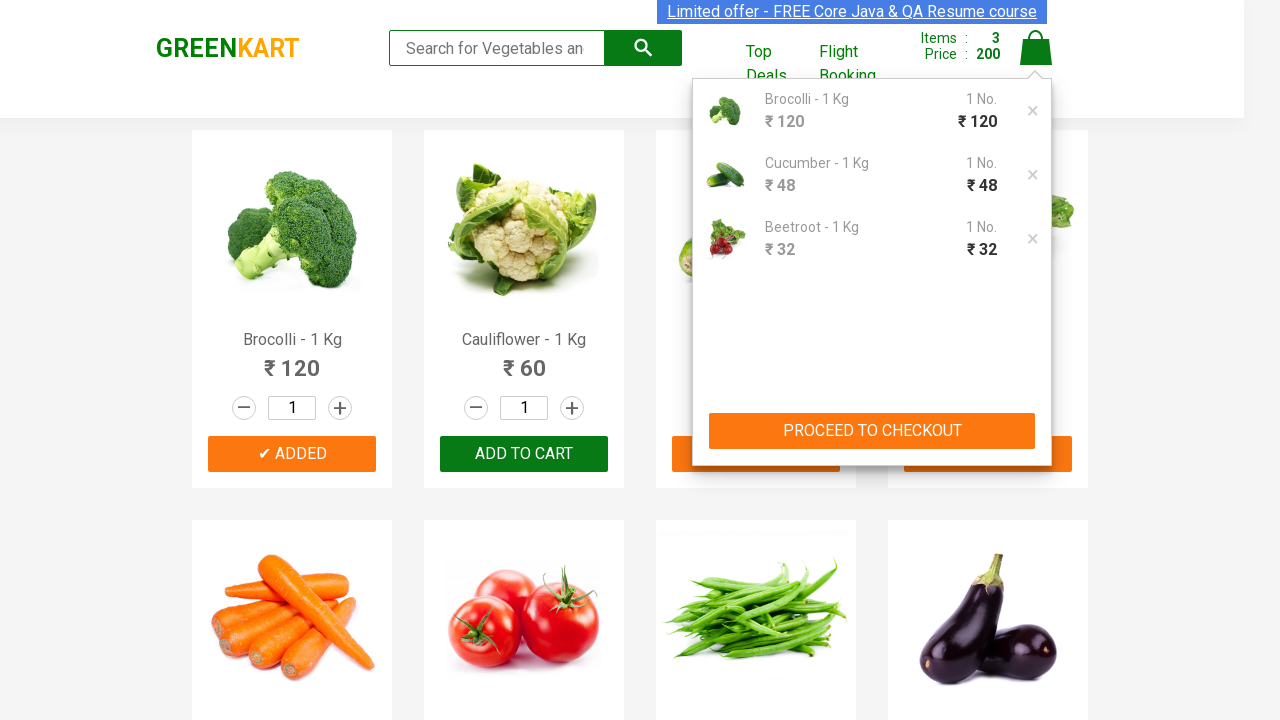

Clicked PROCEED TO CHECKOUT button at (872, 431) on xpath=//button[contains(text(),'PROCEED TO CHECKOUT')]
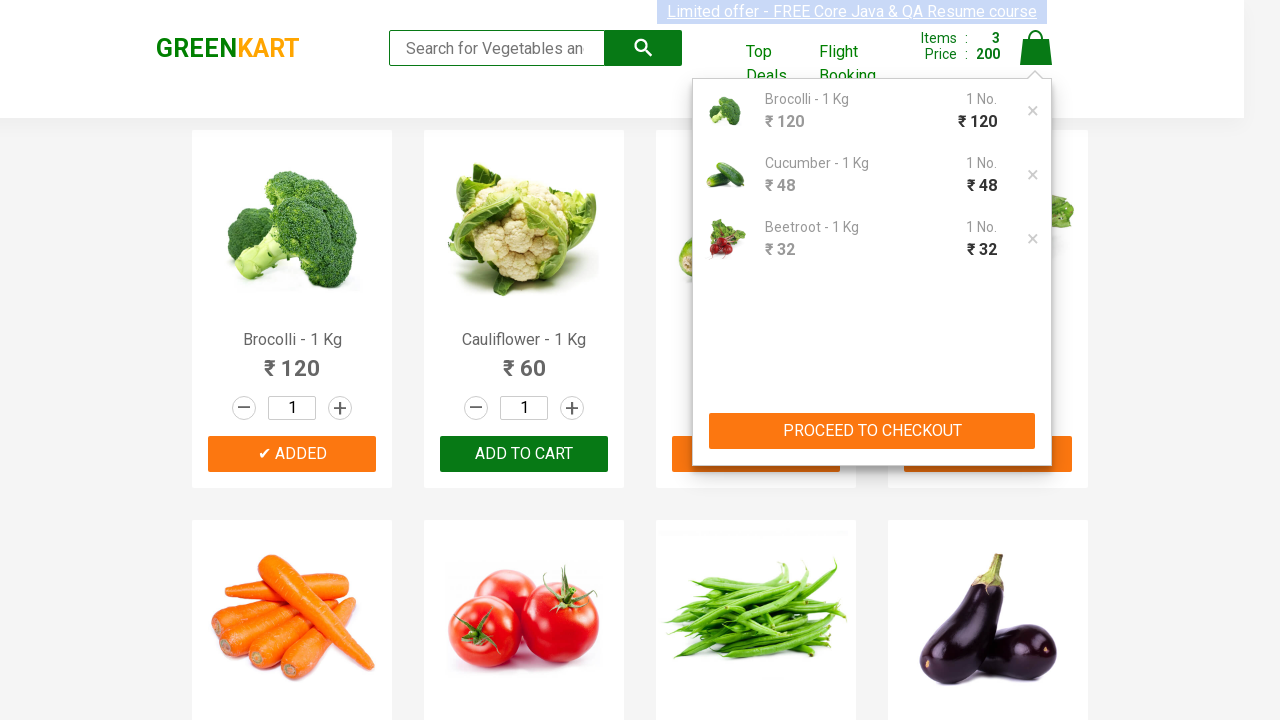

Entered promo code 'rahulshettyacademy' on input.promoCode
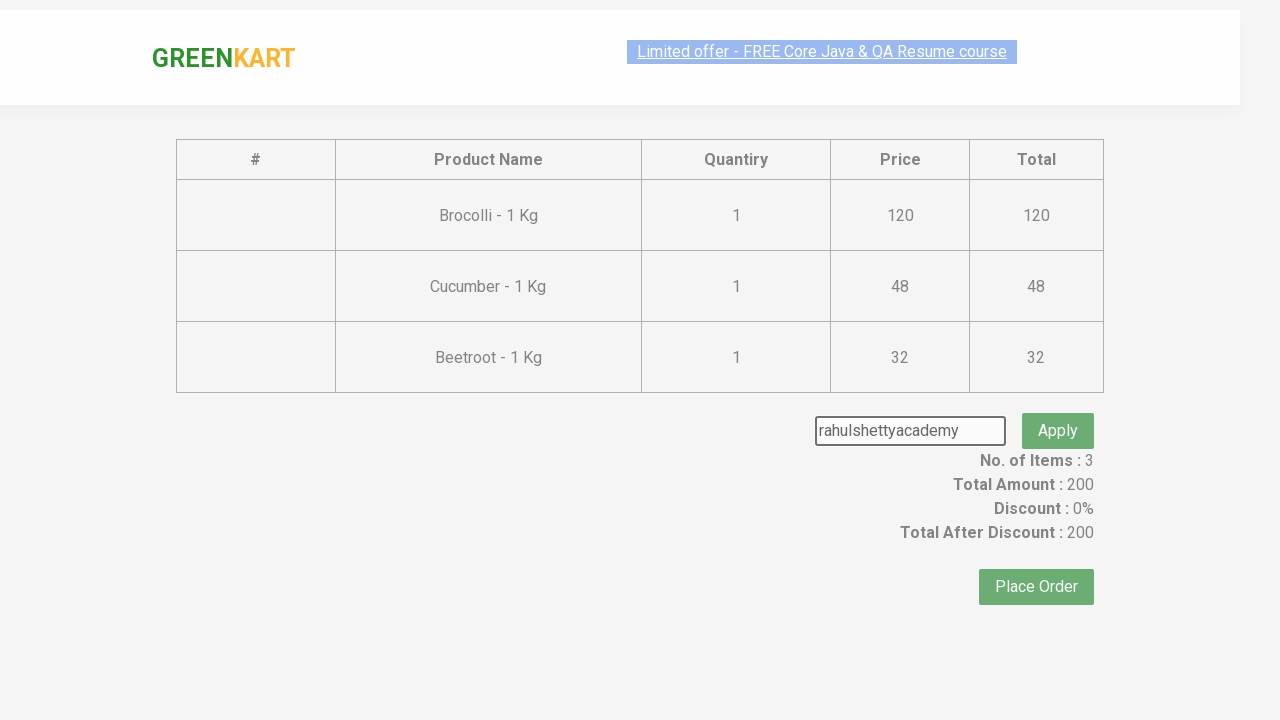

Clicked Apply button to apply promo code at (1058, 406) on button.promoBtn
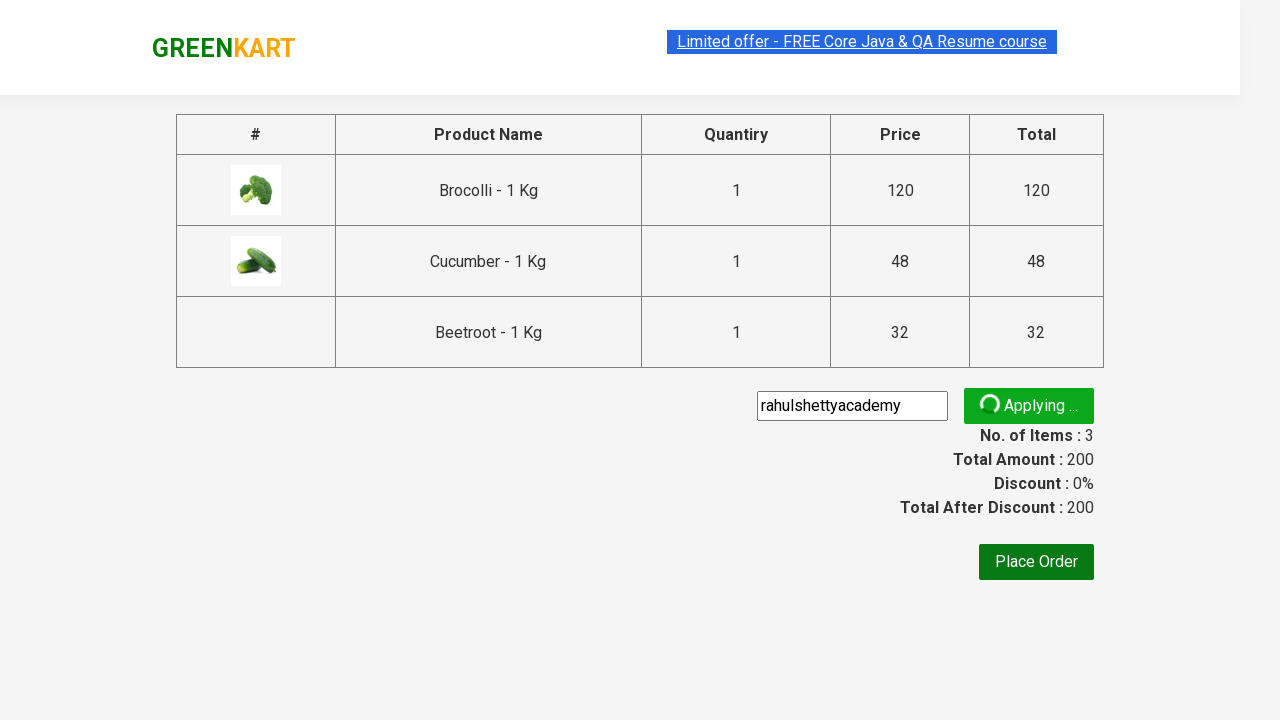

Promo code applied successfully and discount information displayed
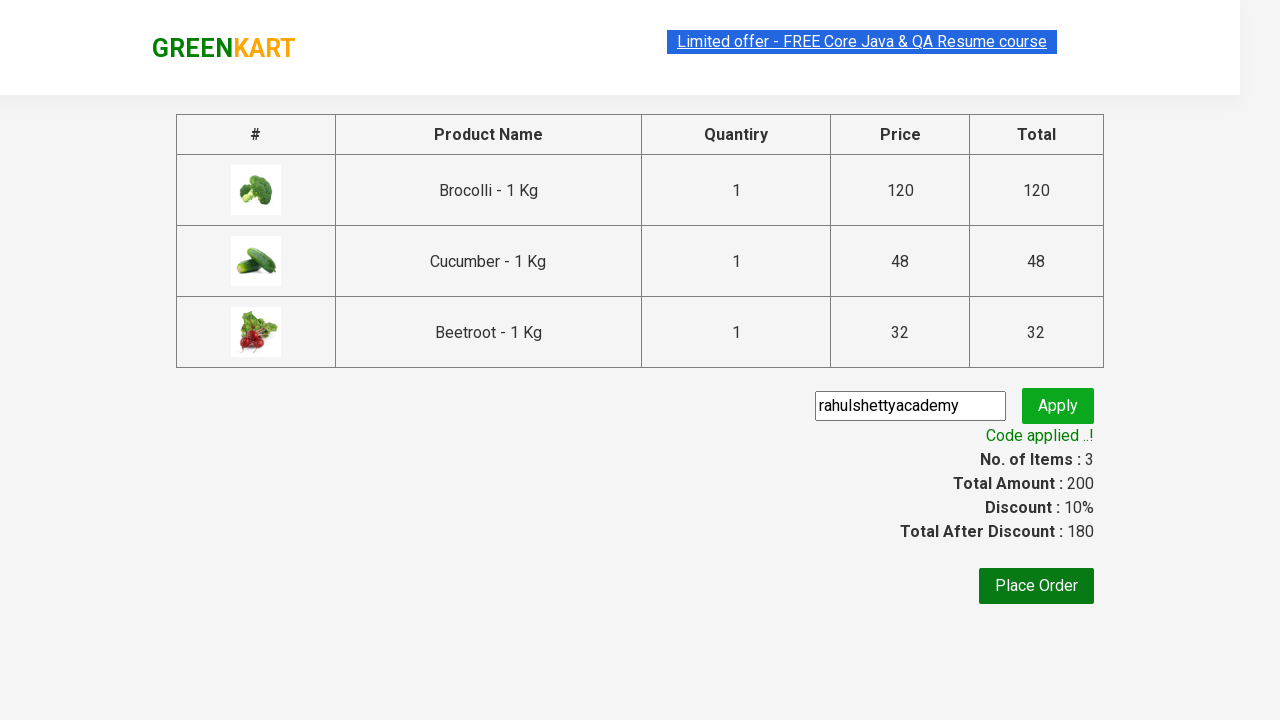

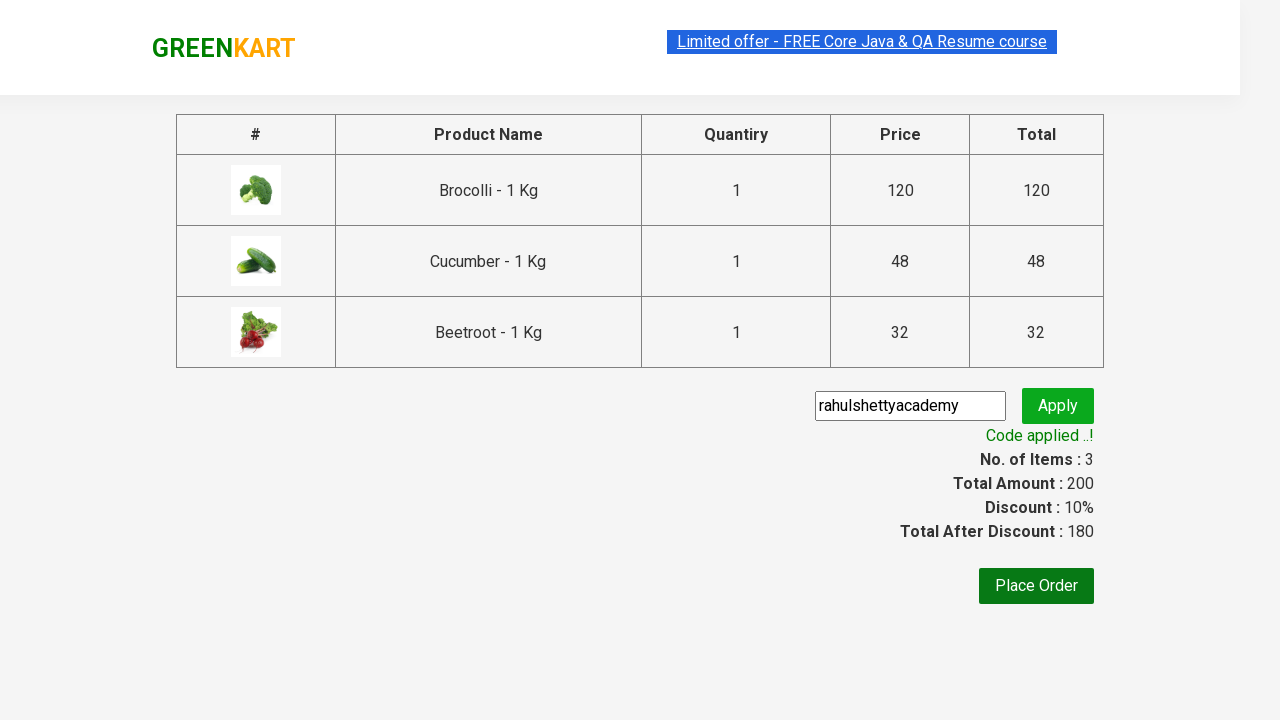